Tests checkbox functionality by selecting specific checkboxes and verifying their selection states

Starting URL: https://testotomasyonu.com/form

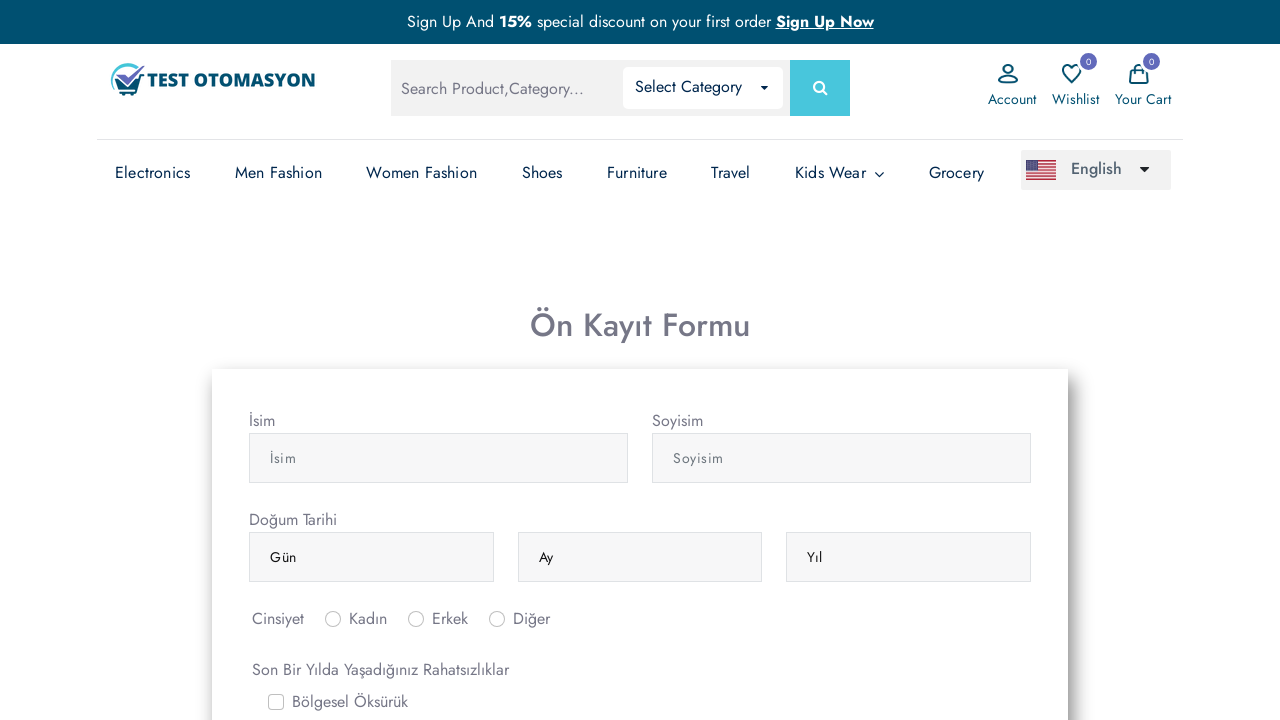

Navigated to form test page
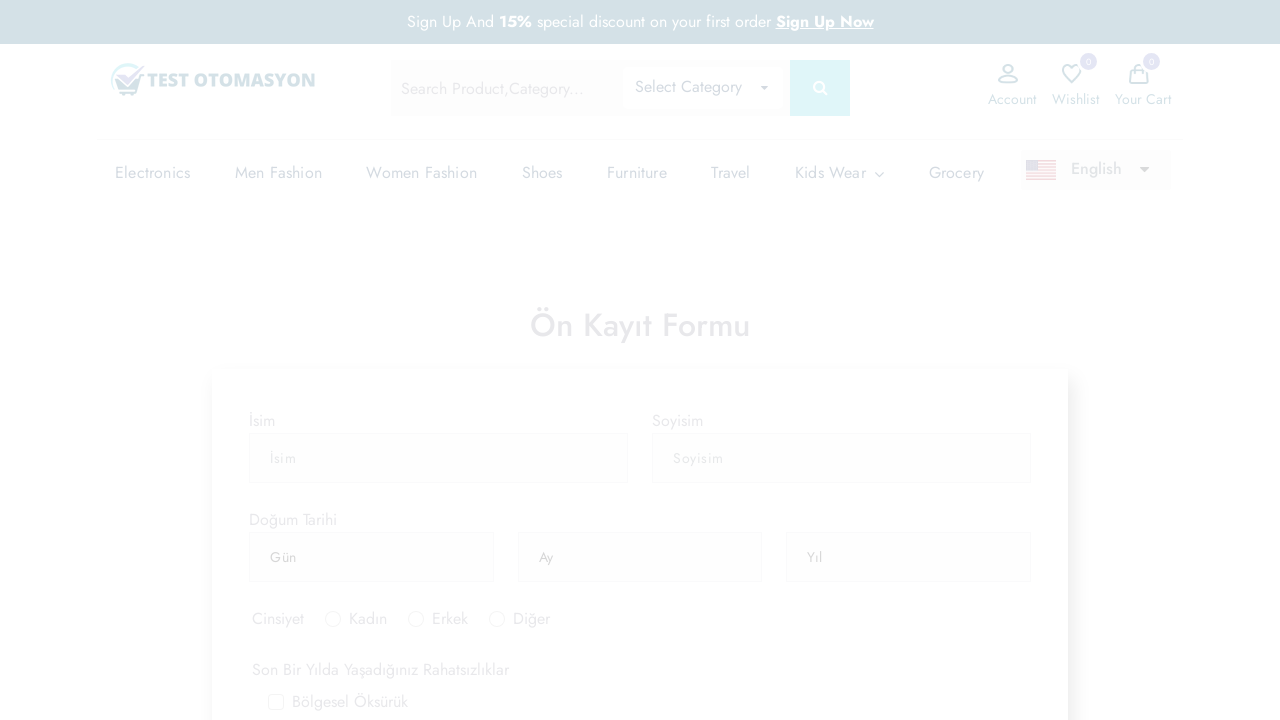

Clicked 'Sirt Agrisi' checkbox label at (325, 708) on xpath=//label[@for='gridCheck5']
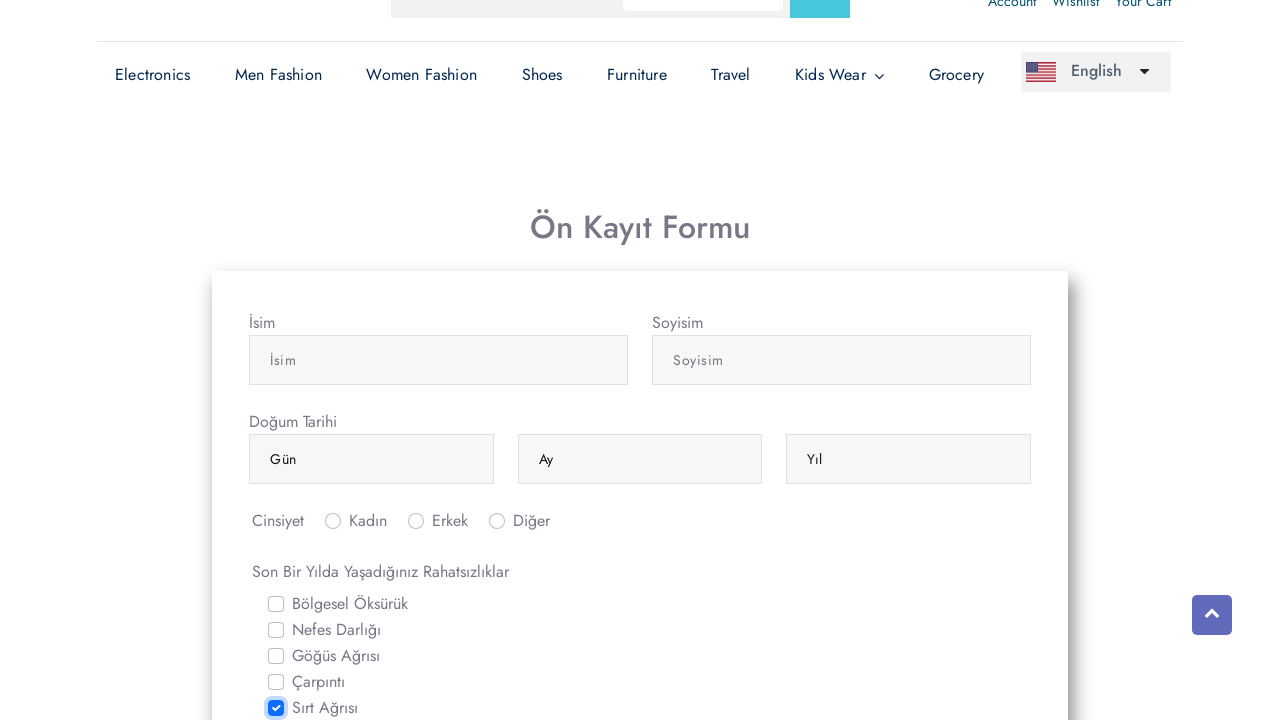

Clicked 'Carpinti' checkbox directly at (276, 682) on #gridCheck4
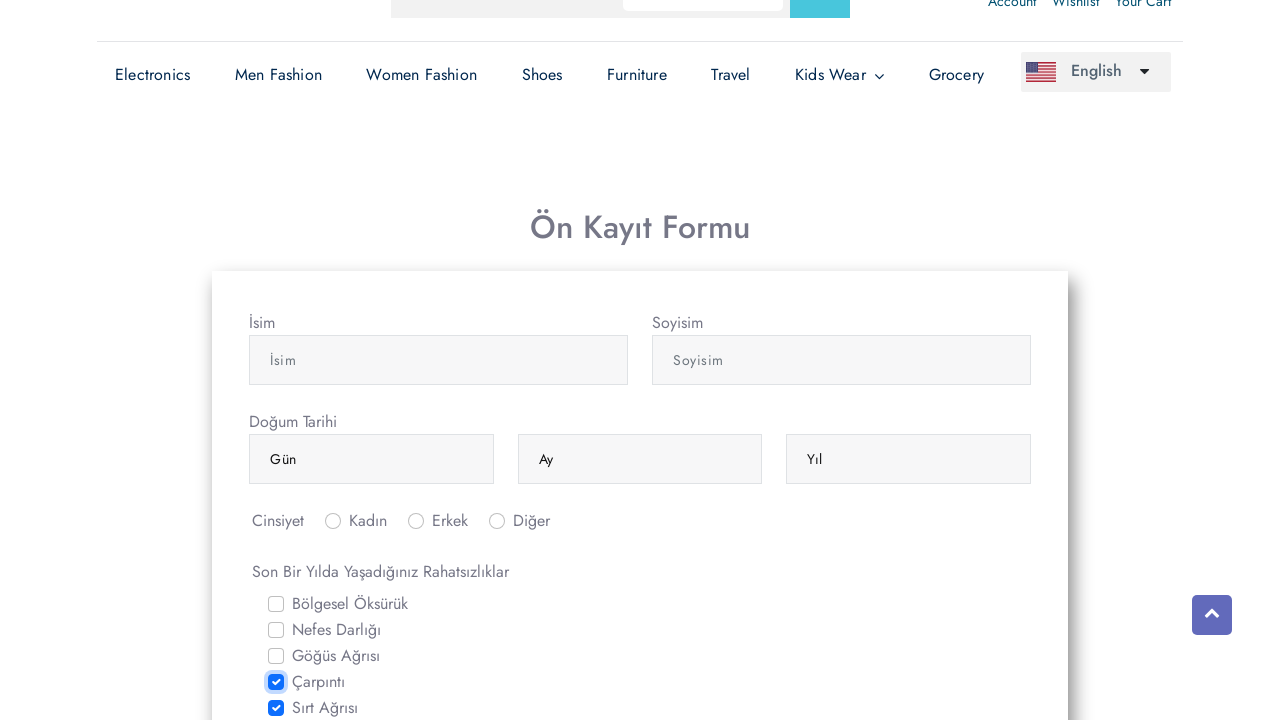

Waited 2 seconds for checkboxes to be selected
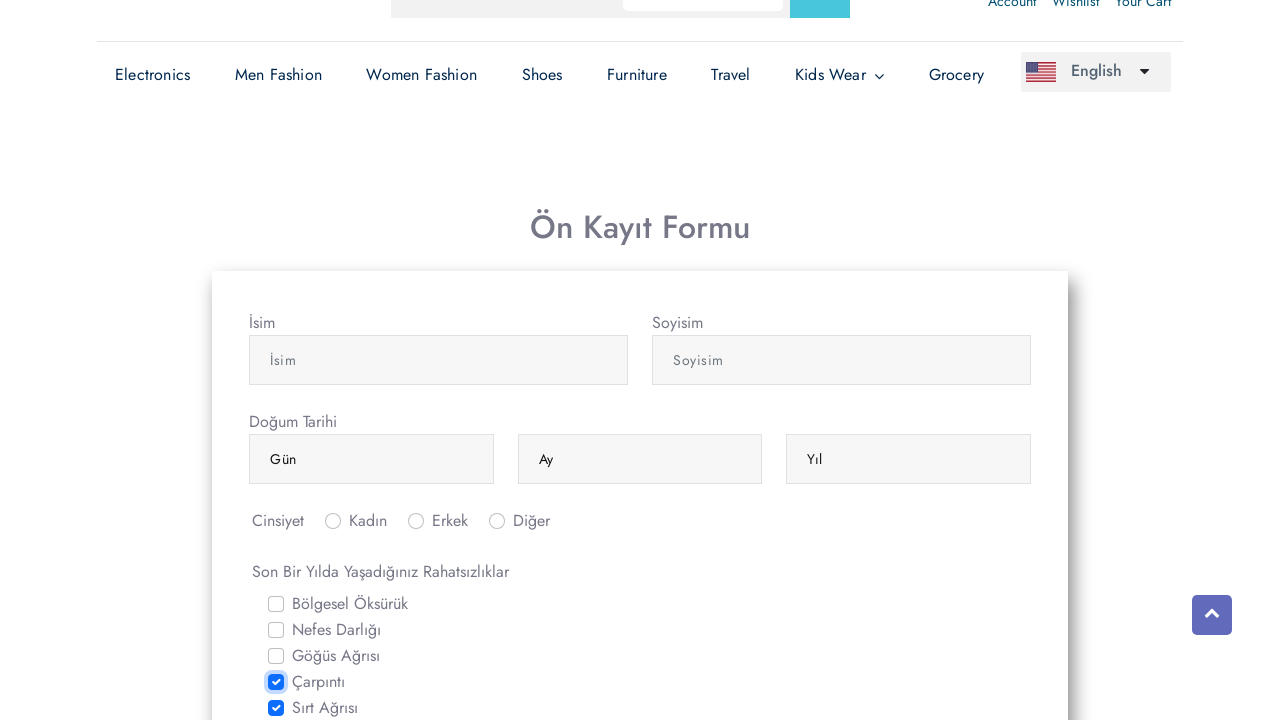

Verified 'Sirt Agrisi' checkbox is selected
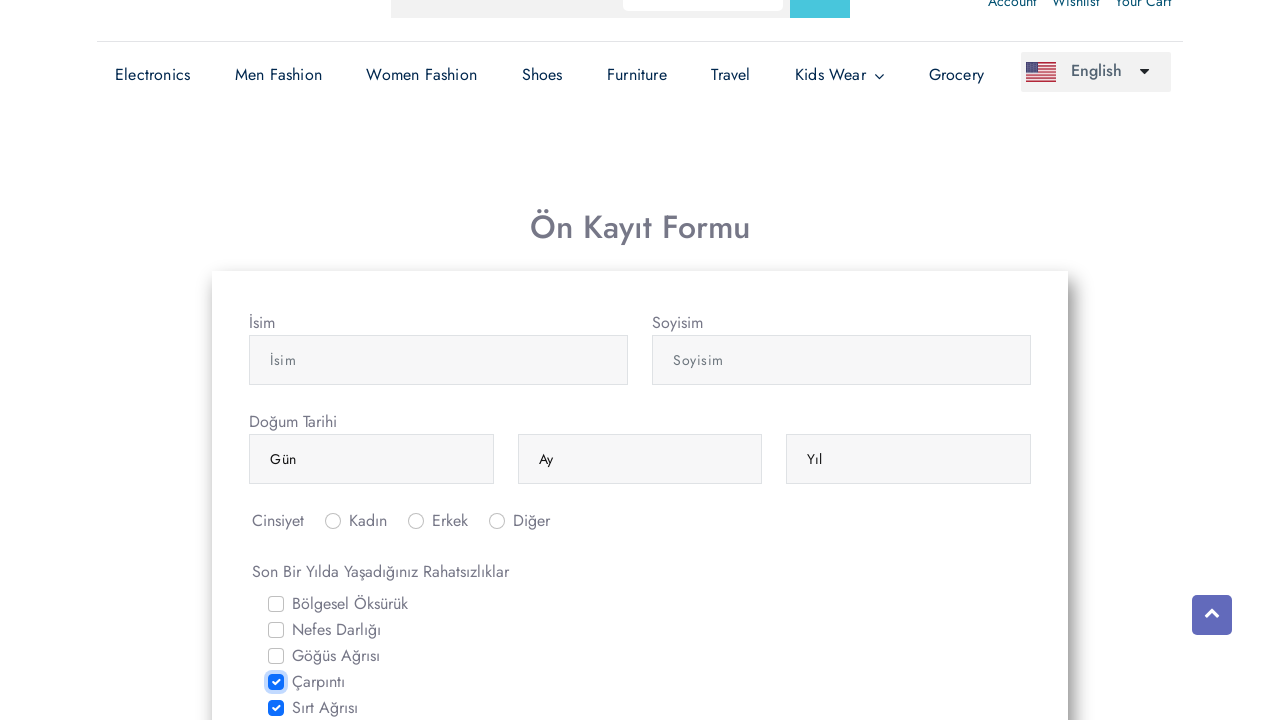

Verified 'Carpinti' checkbox is selected
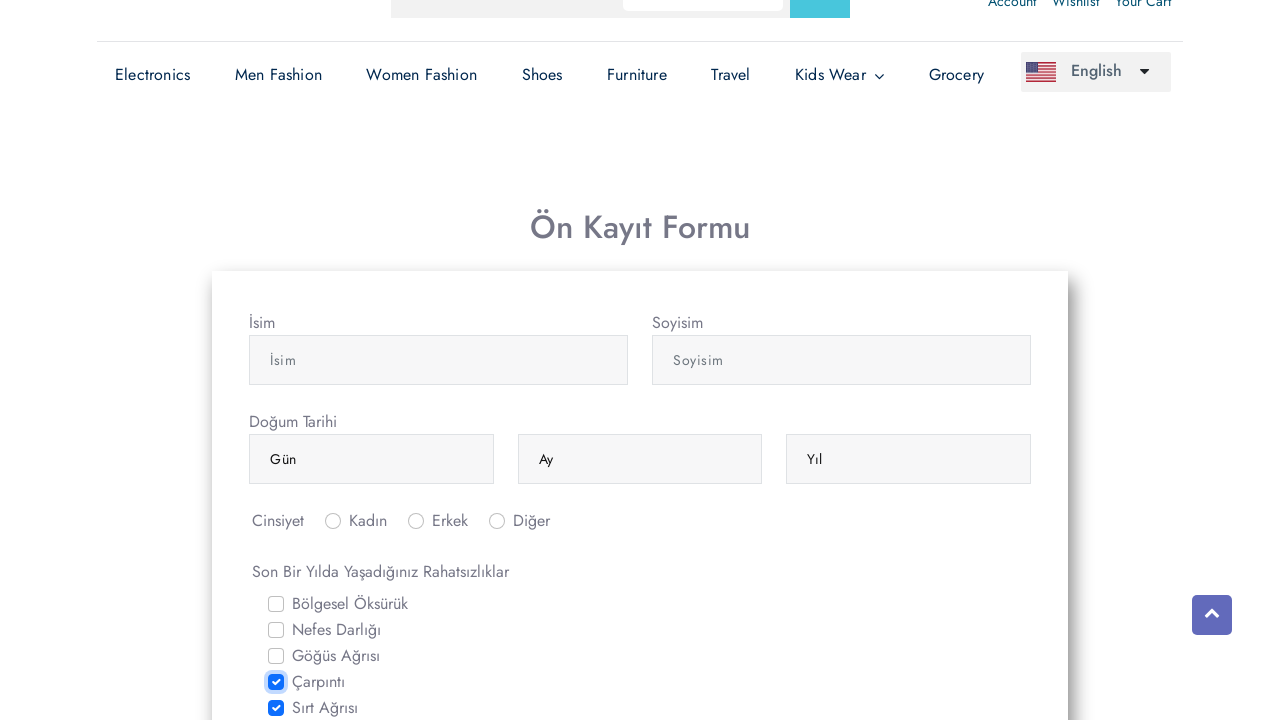

Verified 'Seker' checkbox is not selected
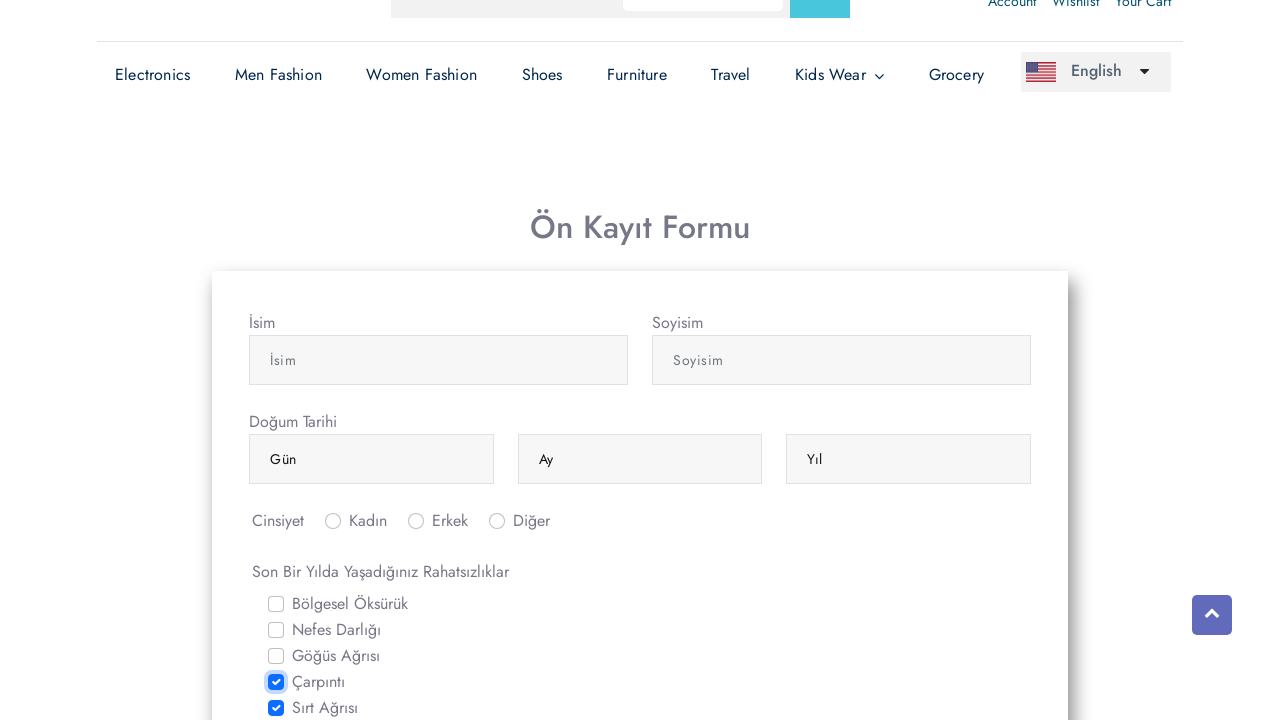

Verified 'Epilepsi' checkbox is not selected
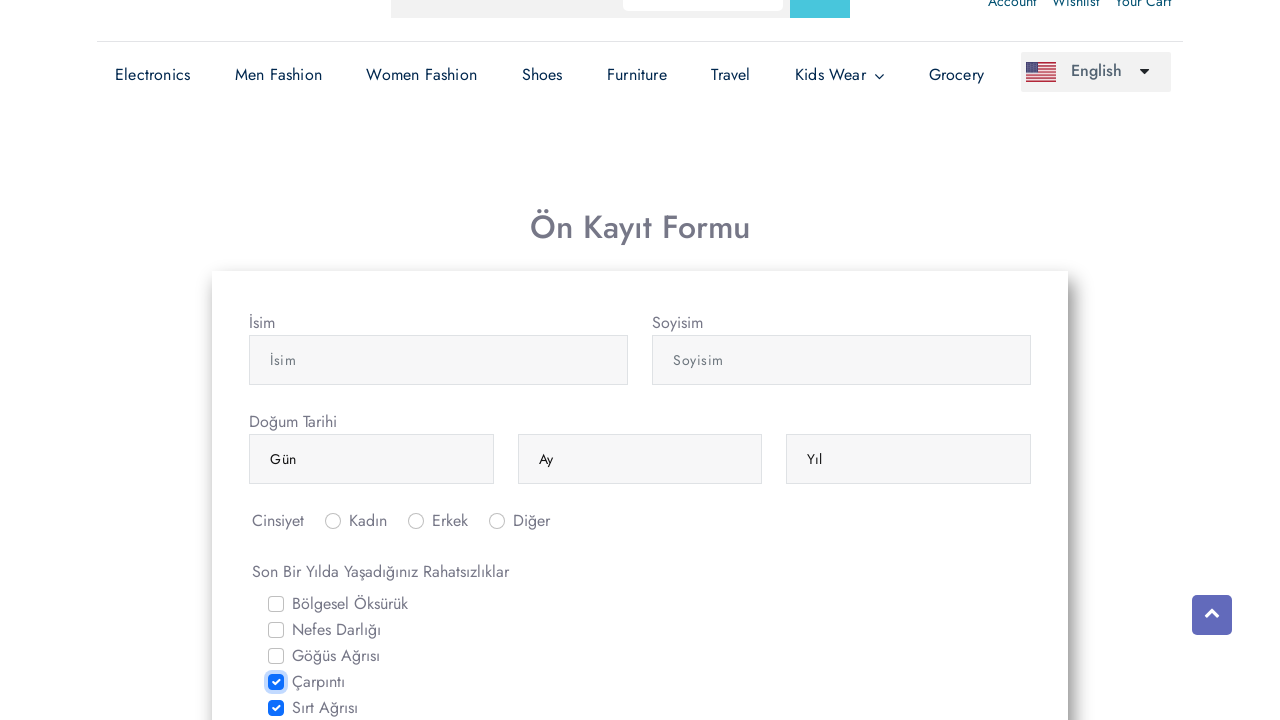

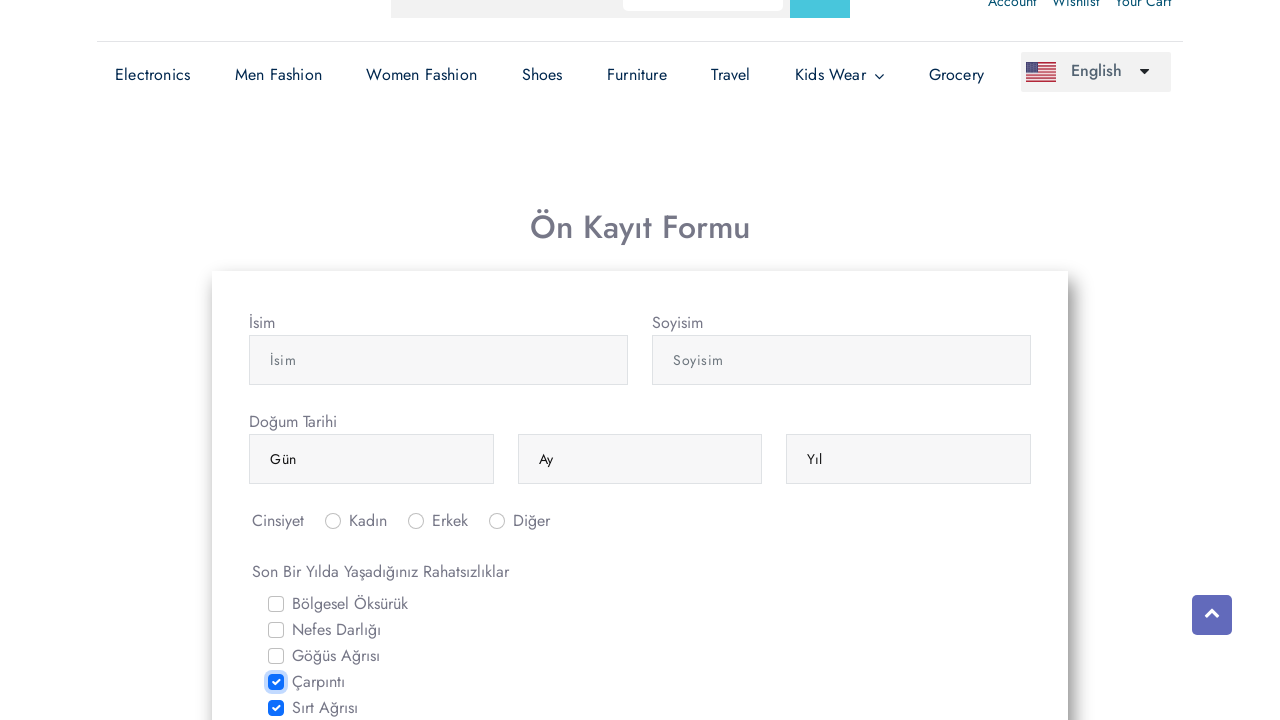